Navigates to the OrangeHRM login page and verifies that the login button is present and visible on the page.

Starting URL: https://opensource-demo.orangehrmlive.com/web/index.php/auth/login

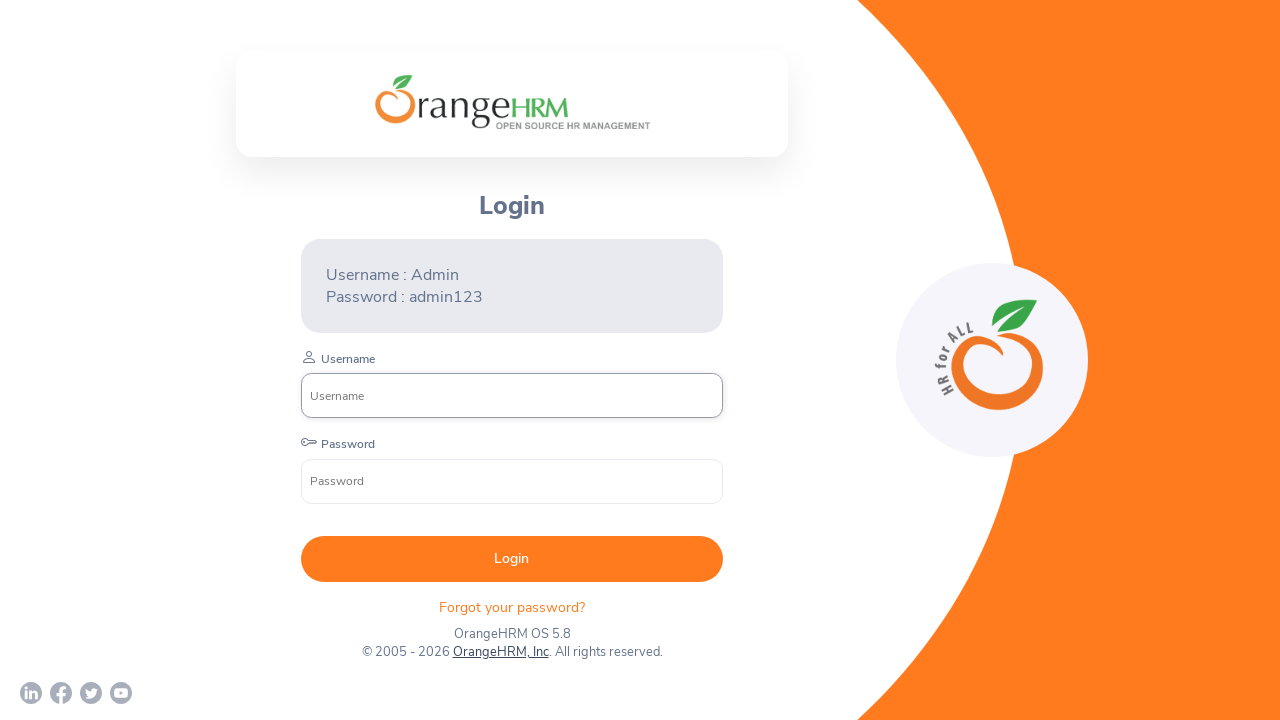

Located the login button on the OrangeHRM login page
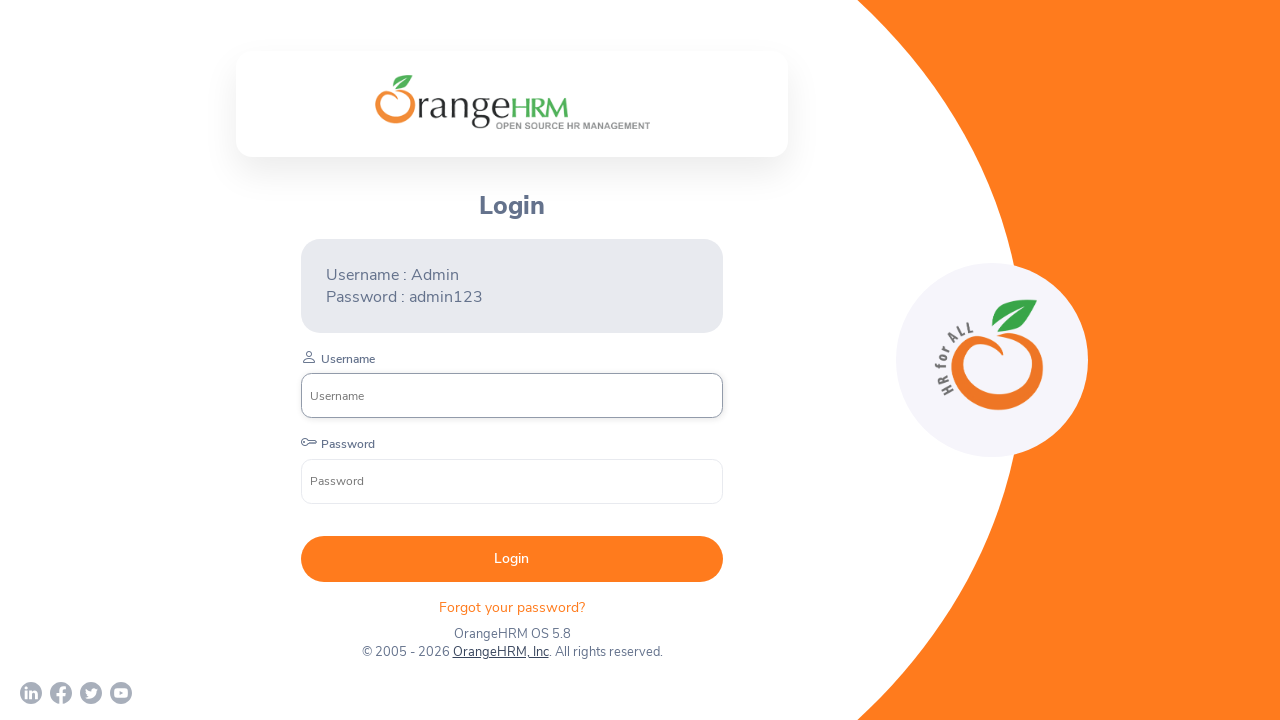

Login button is now visible on the page
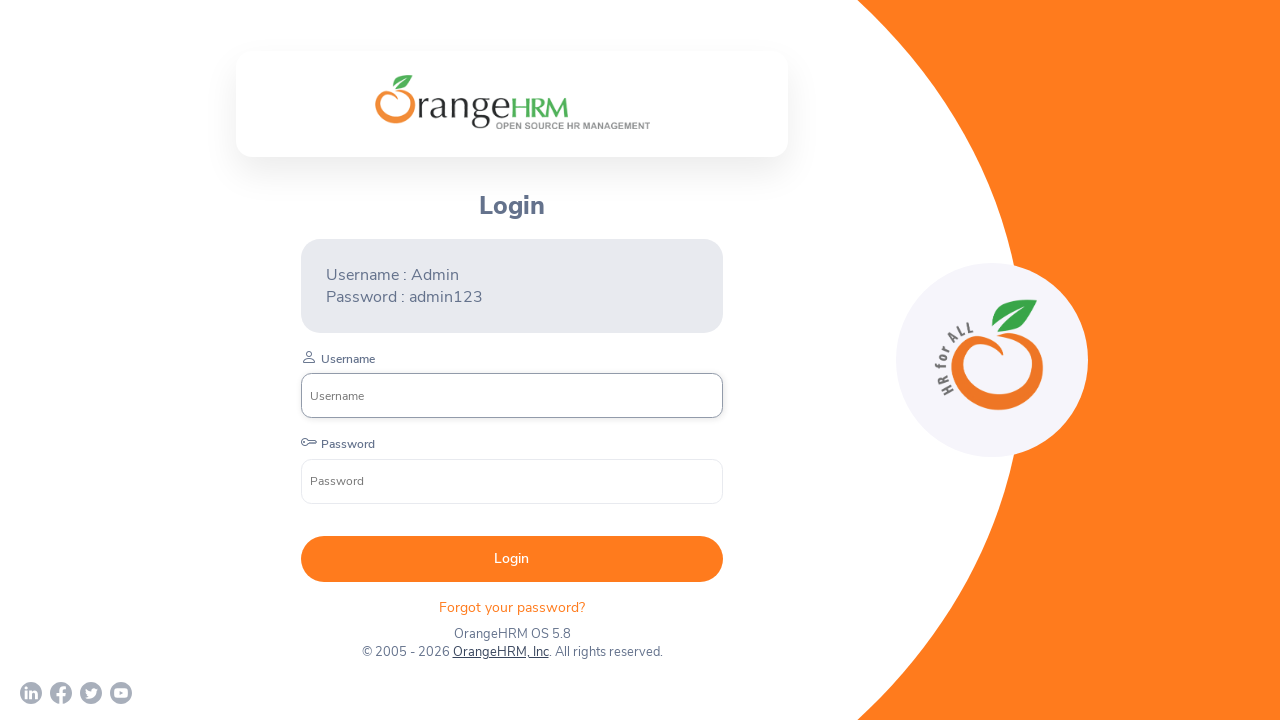

Retrieved login button text: ' Login '
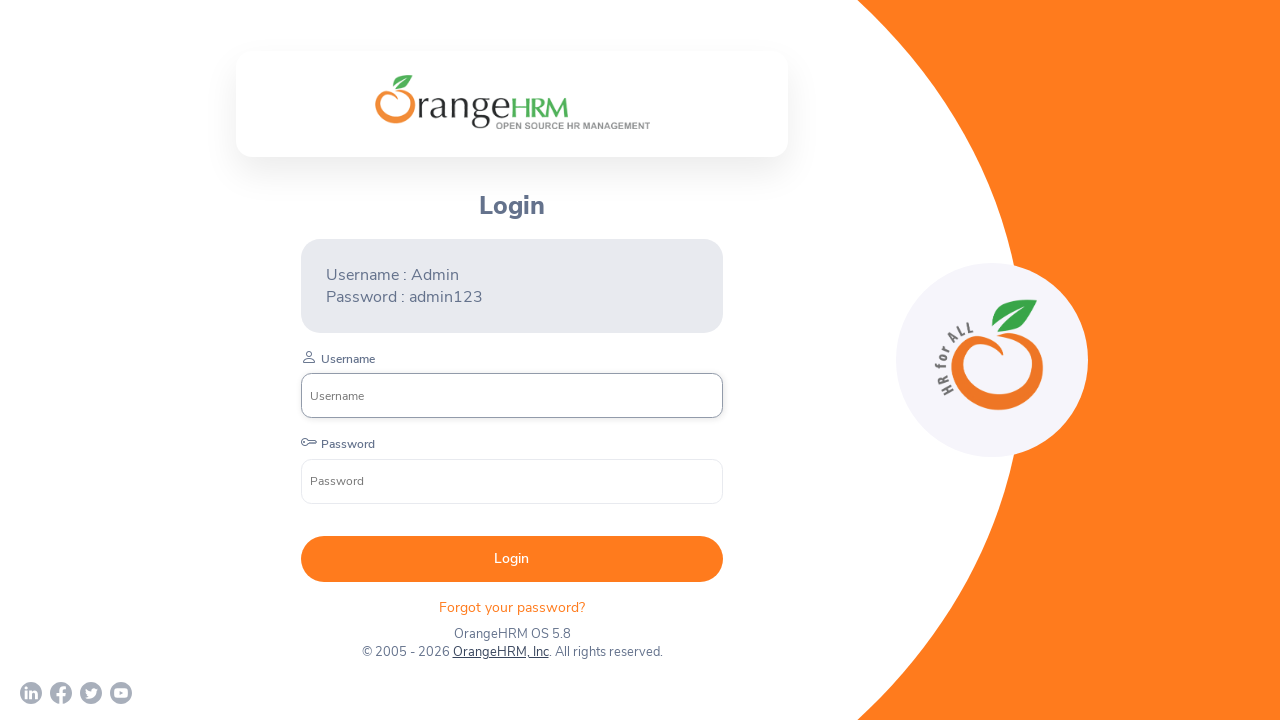

Printed login button text to console
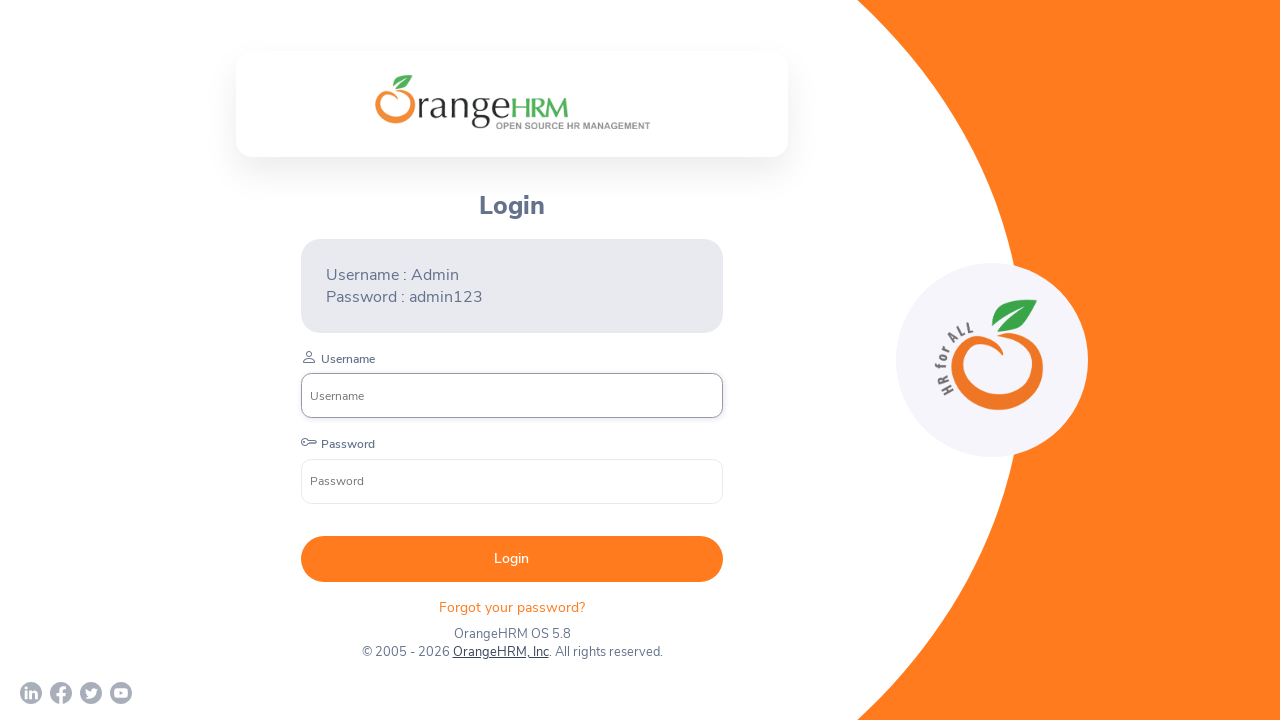

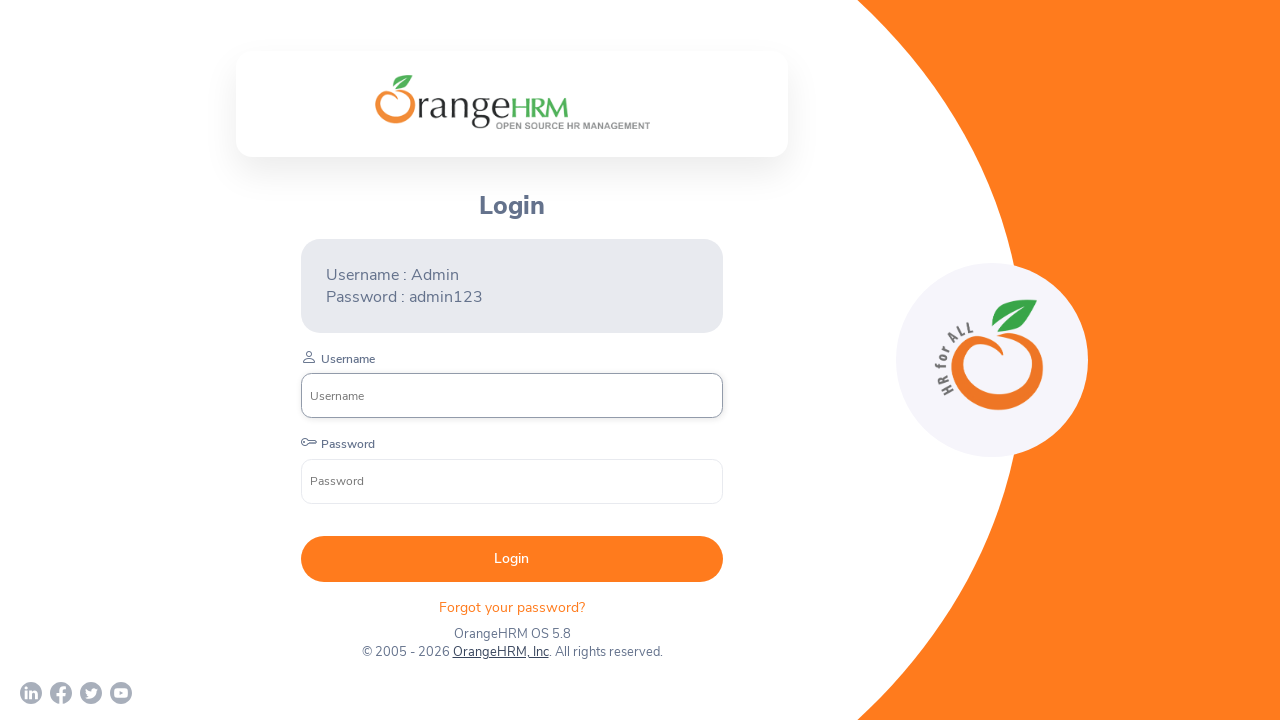